Tests dynamic control functionality by checking if a text field becomes enabled after clicking a button

Starting URL: https://training-support.net/webelements/dynamic-controls

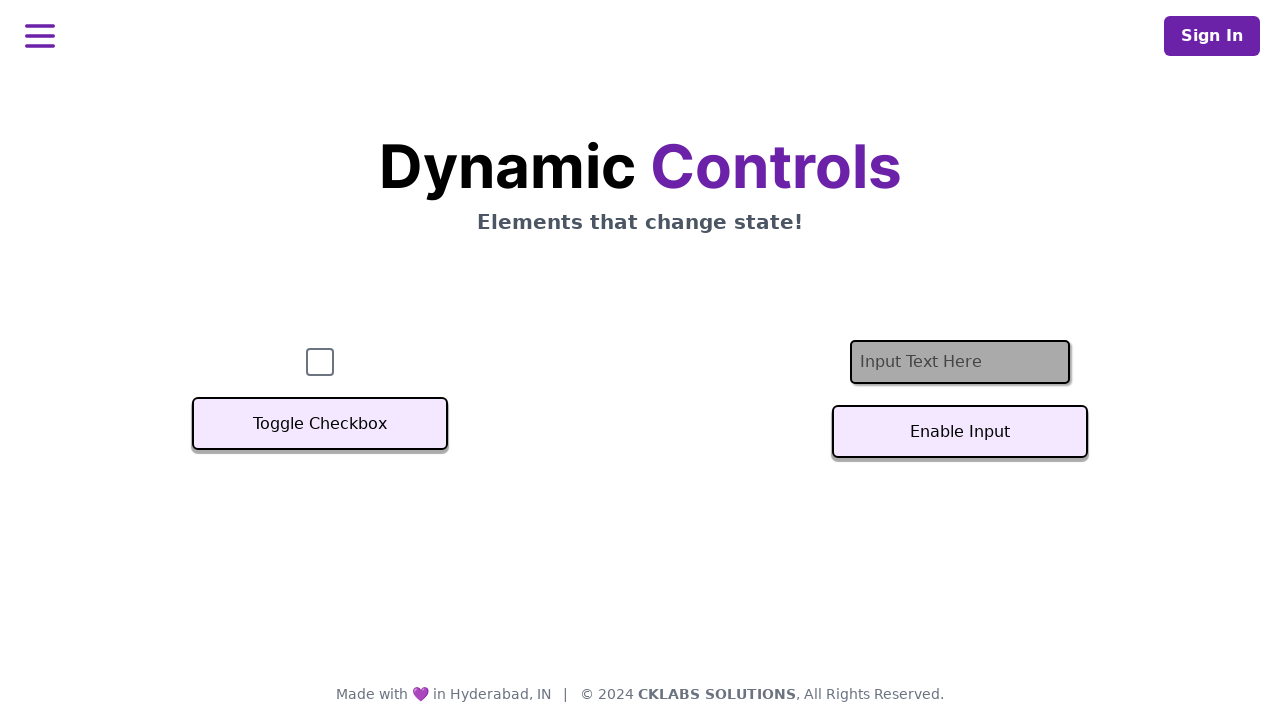

Located the text input field element
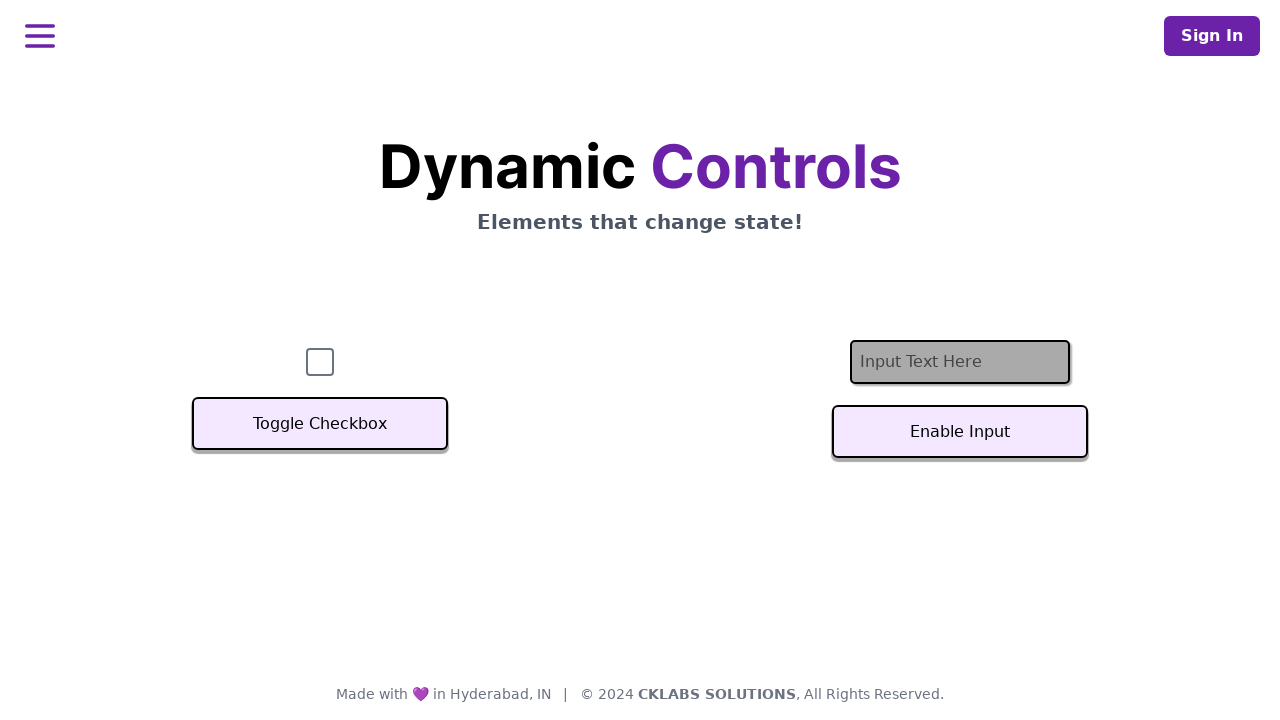

Verified that text input field is initially disabled
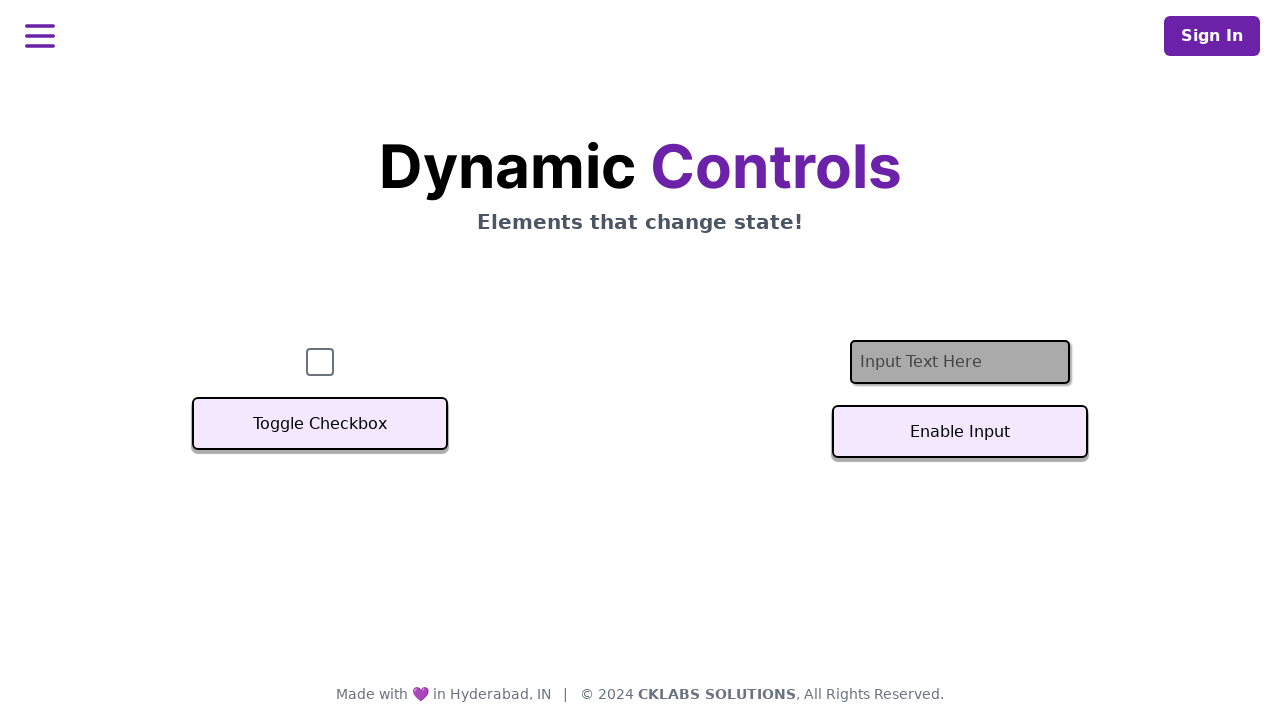

Clicked the button to enable the text field at (960, 432) on #textInputButton
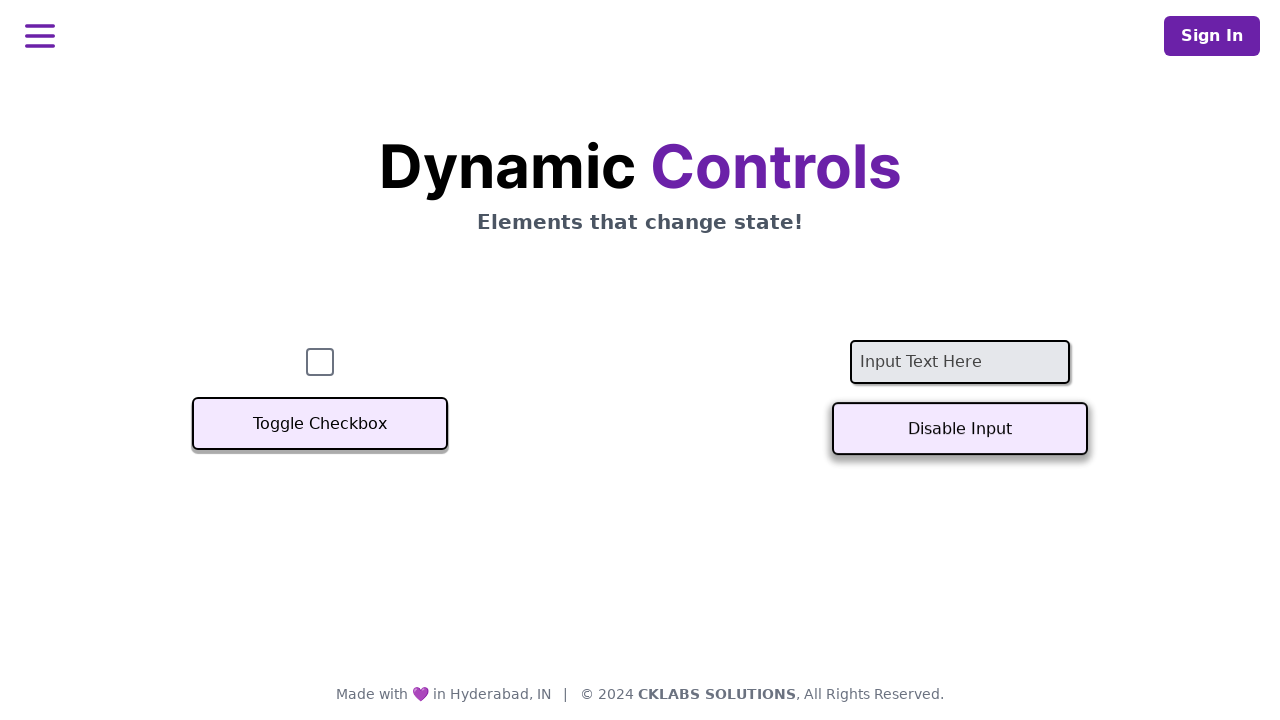

Waited for text field to become enabled
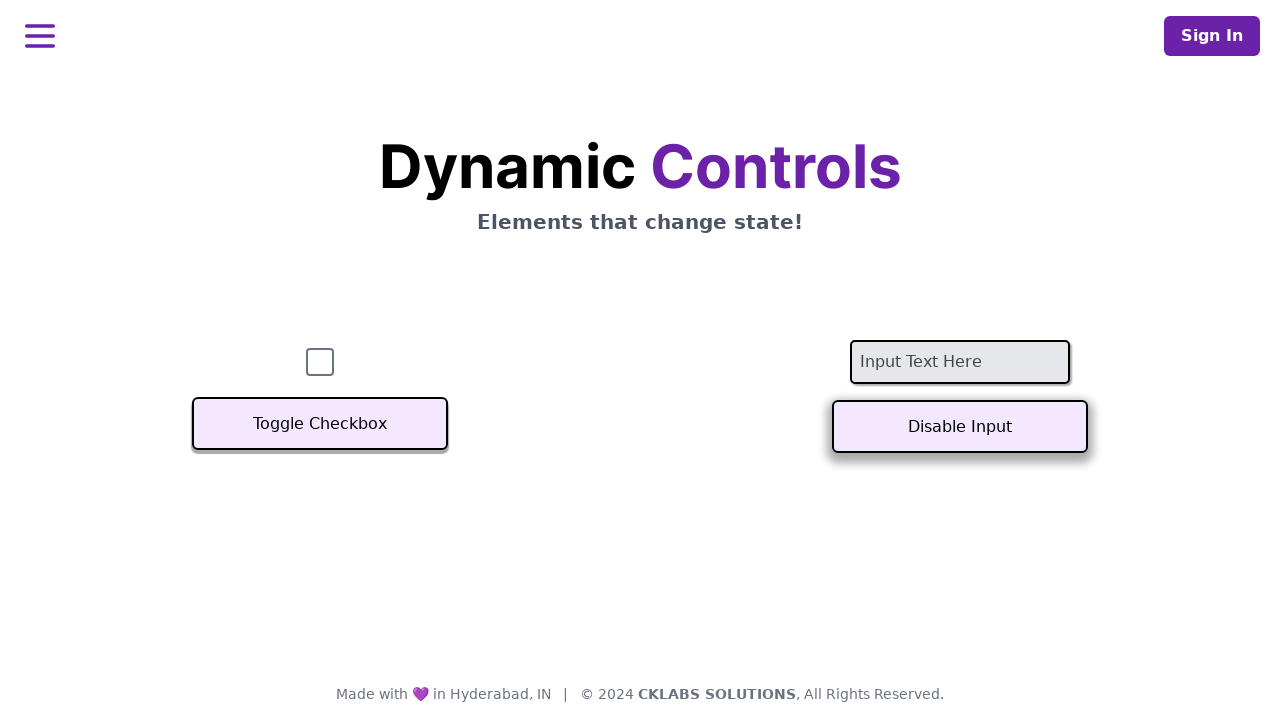

Verified that text input field is now enabled
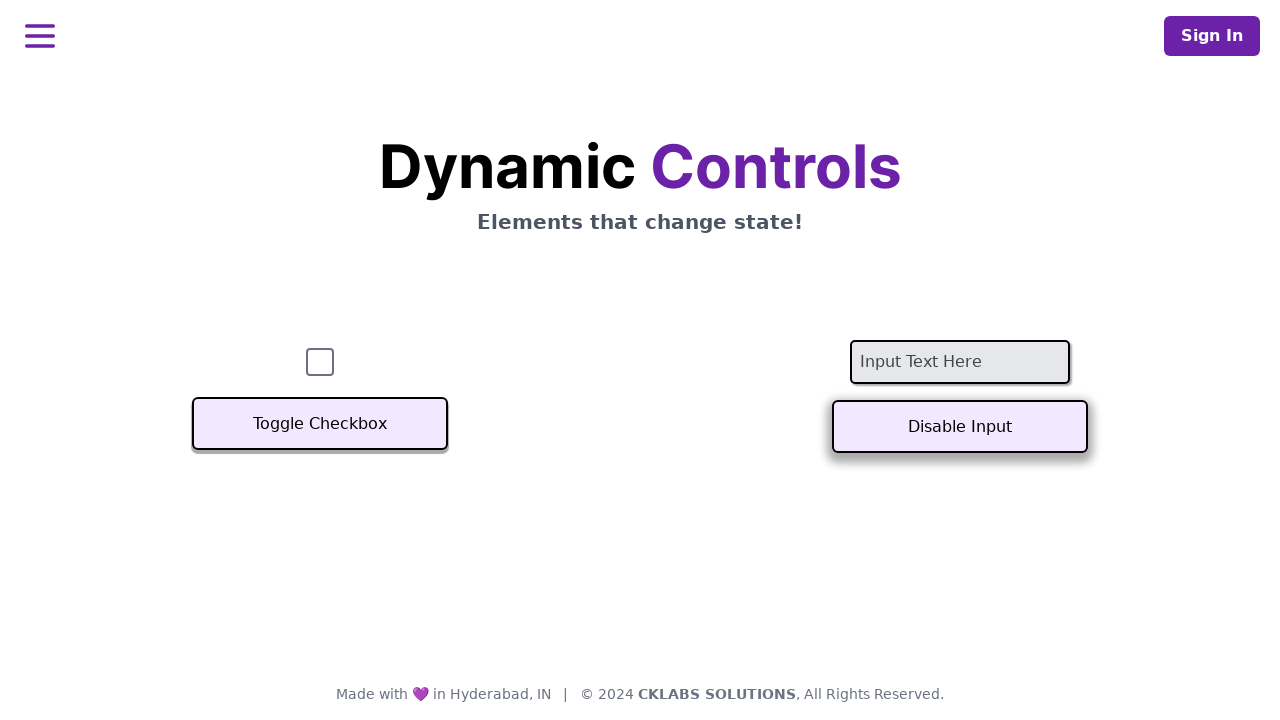

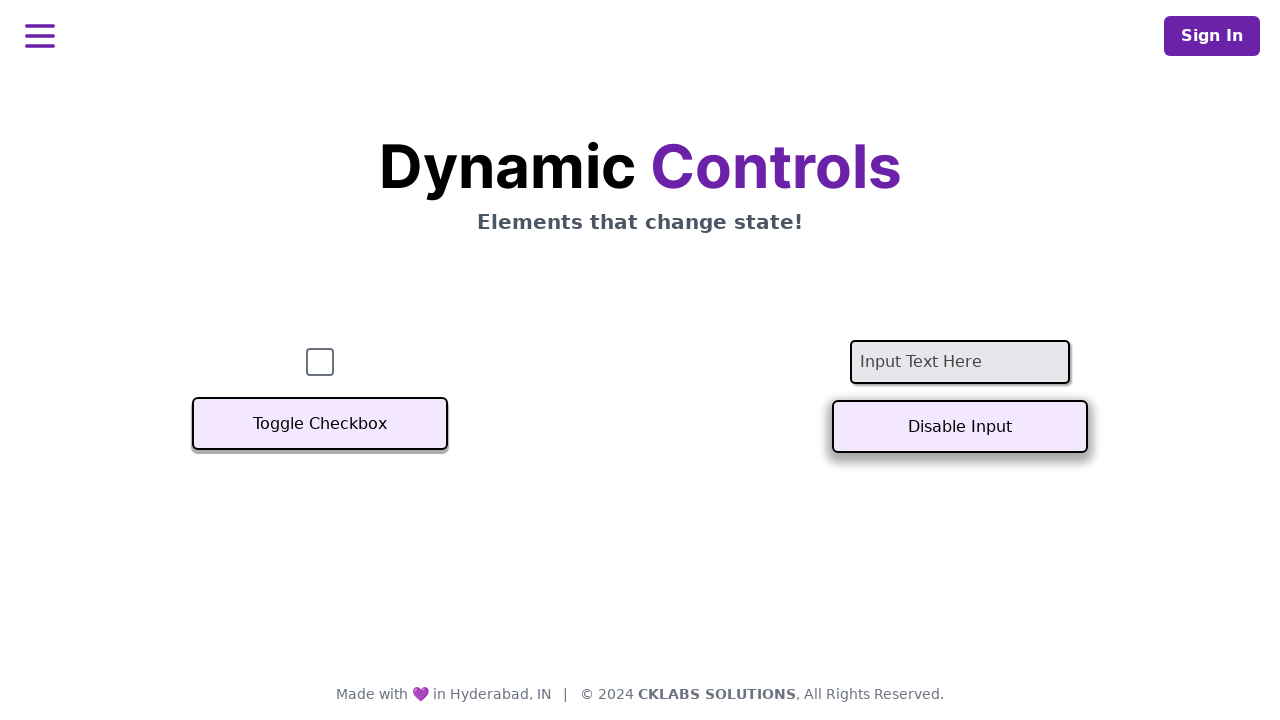